Tests dropdown selection functionality by selecting "Two" from a dropdown menu and verifying the selection was applied correctly

Starting URL: https://www.selenium.dev/selenium/web/web-form.html

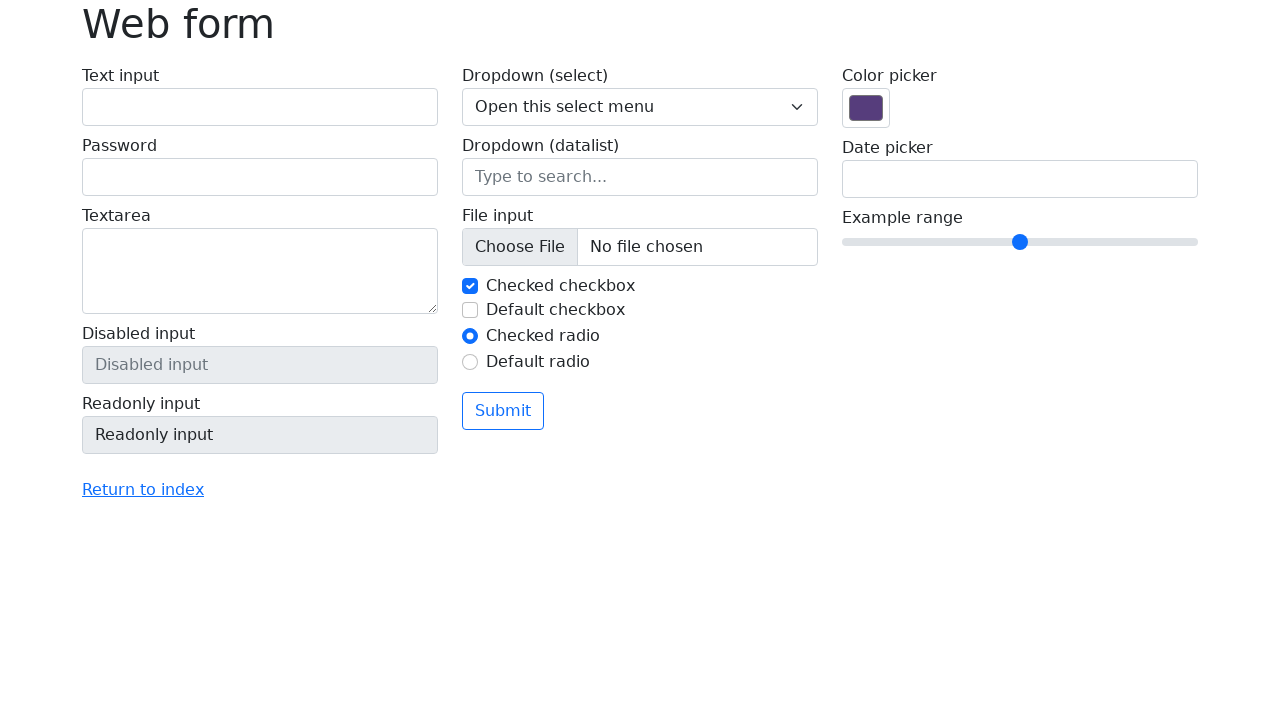

Selected 'Two' from dropdown menu on select[name='my-select']
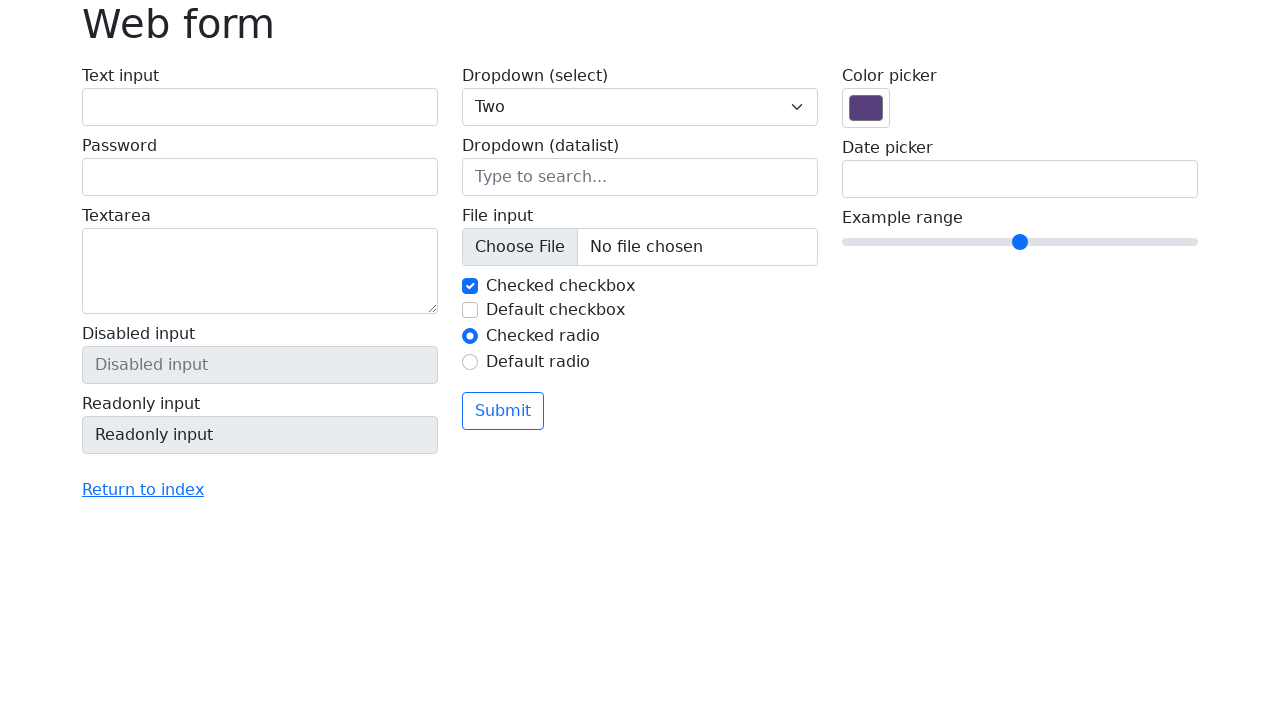

Verified dropdown selection was applied correctly
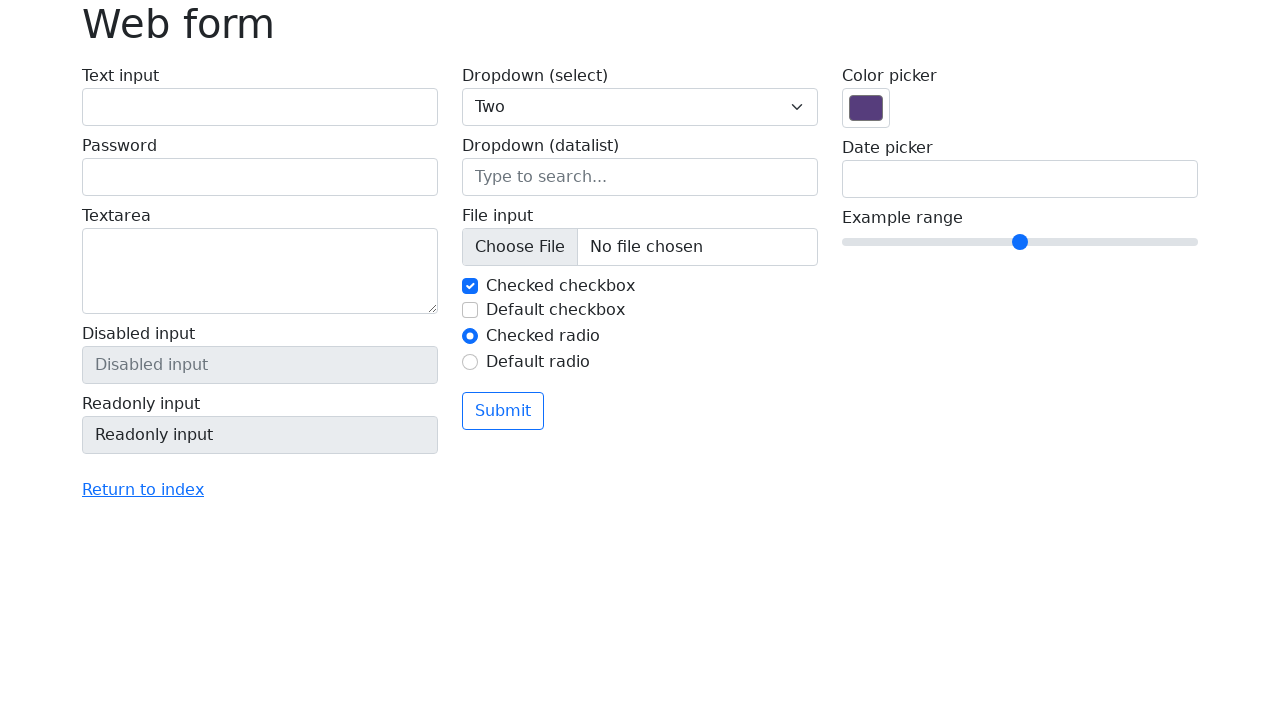

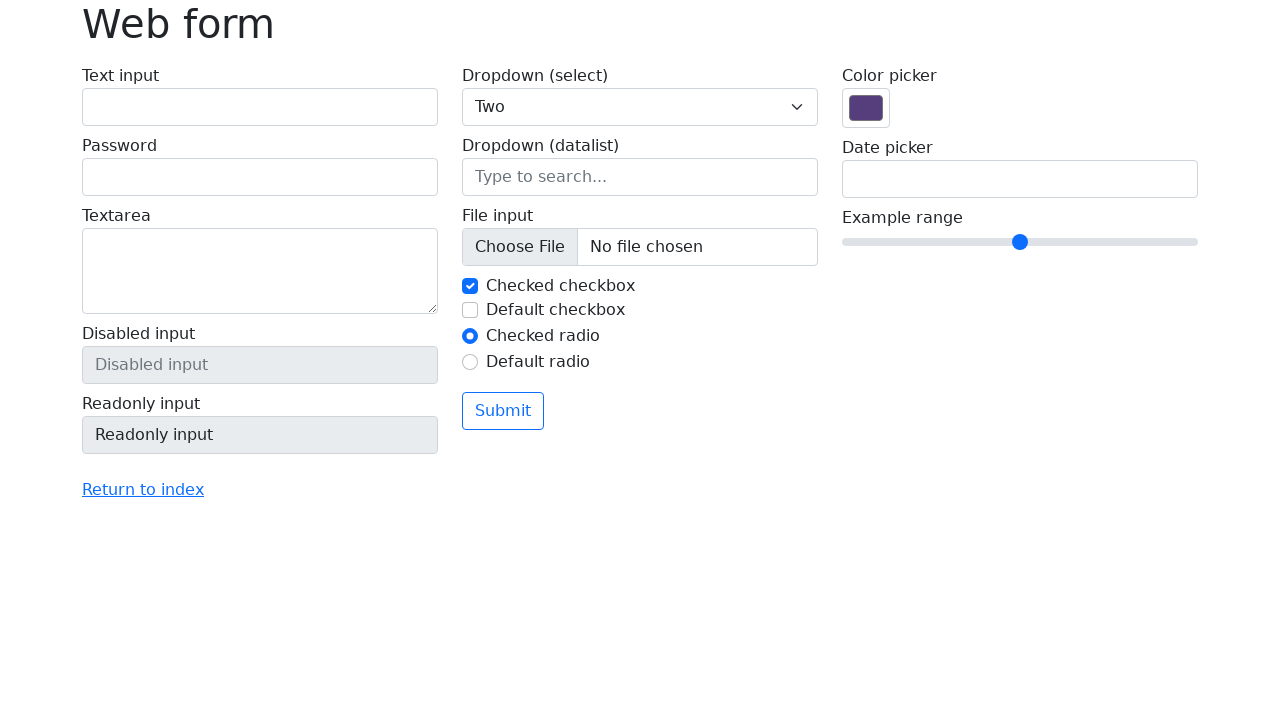